Tests the e-commerce checkout flow by searching for a product starting with 'ca', adding Cashews to cart, proceeding to checkout, selecting a country, and validating the order confirmation message.

Starting URL: https://rahulshettyacademy.com/seleniumPractise/#/

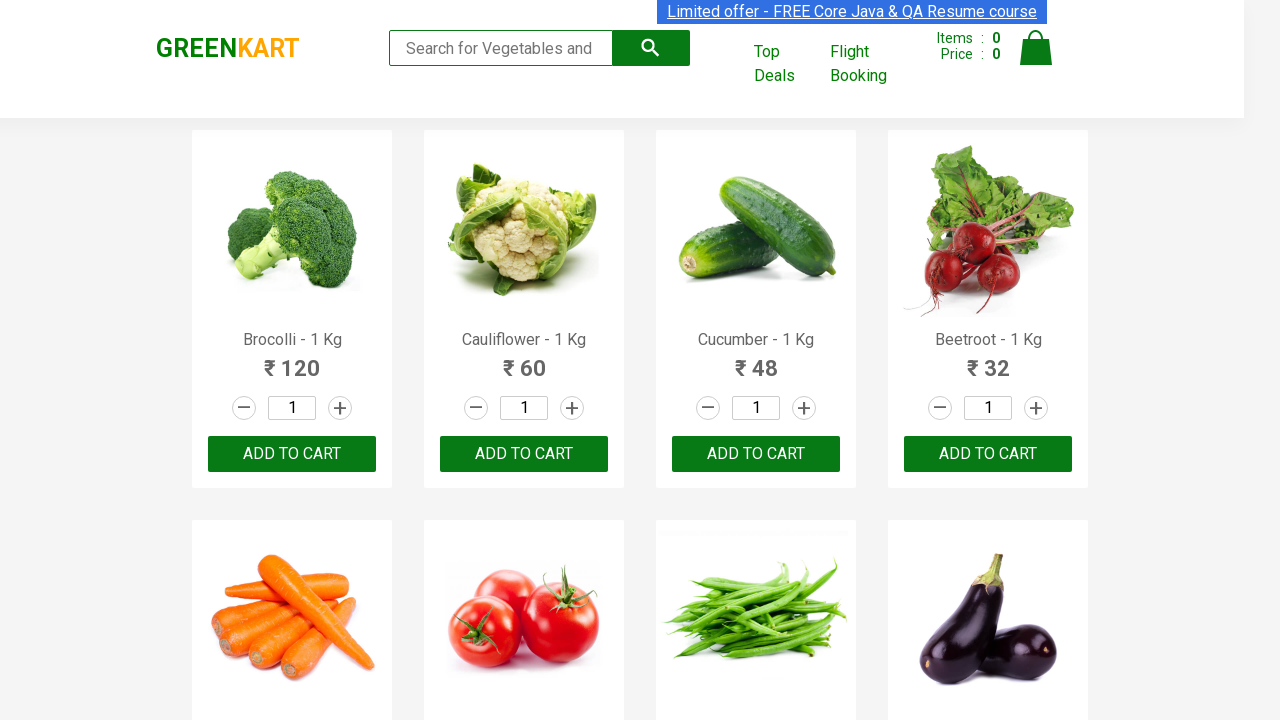

Filled search field with 'ca' to find products on .search-keyword
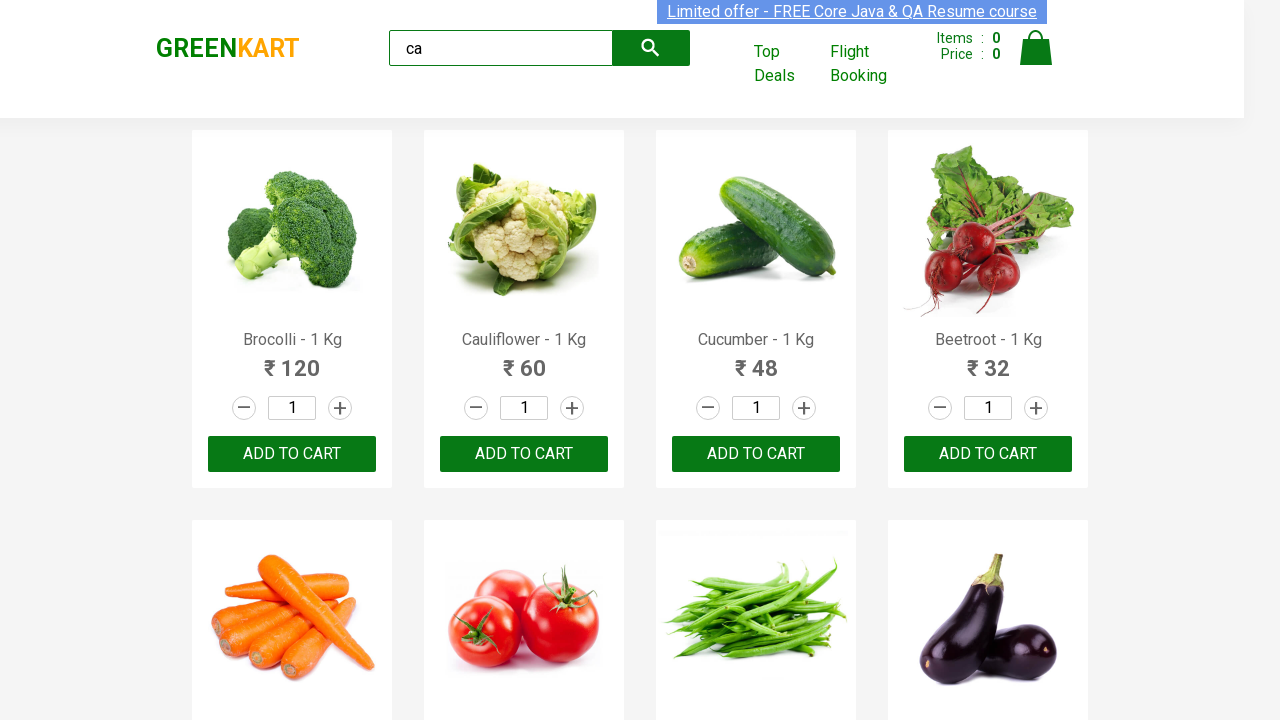

Clicked submit button to search for products at (651, 48) on button[type='submit']
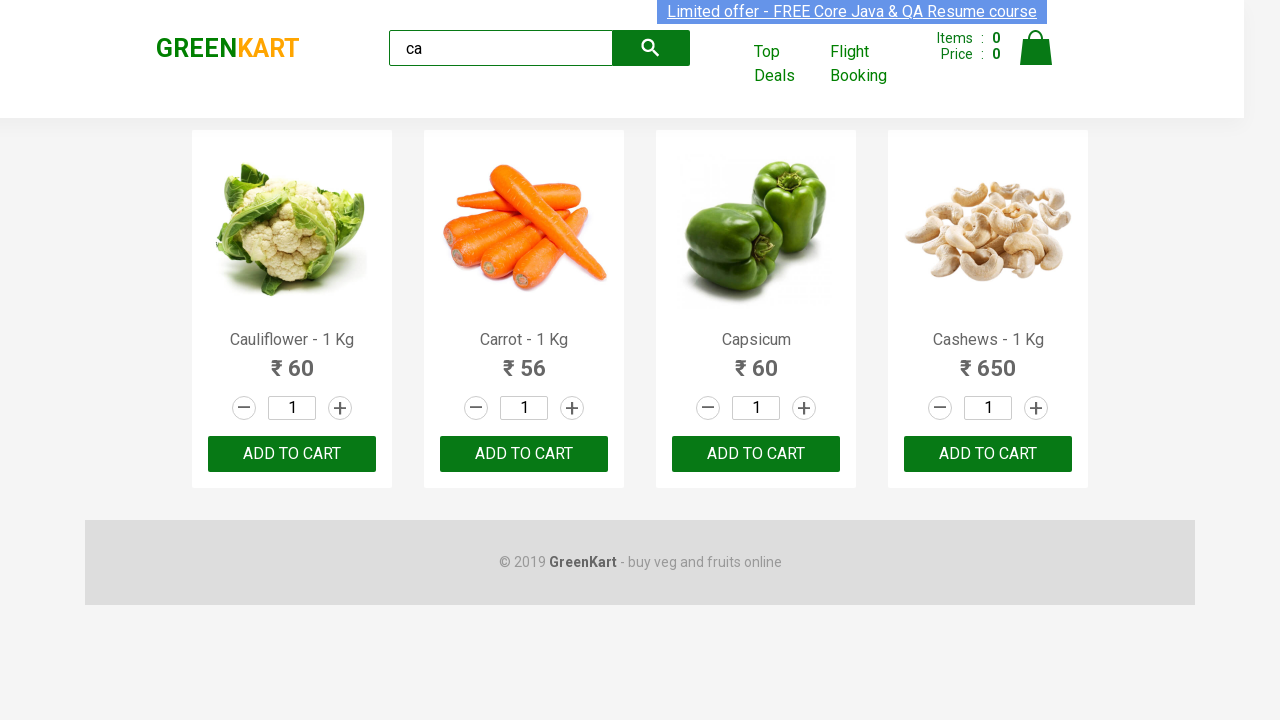

Search results loaded successfully
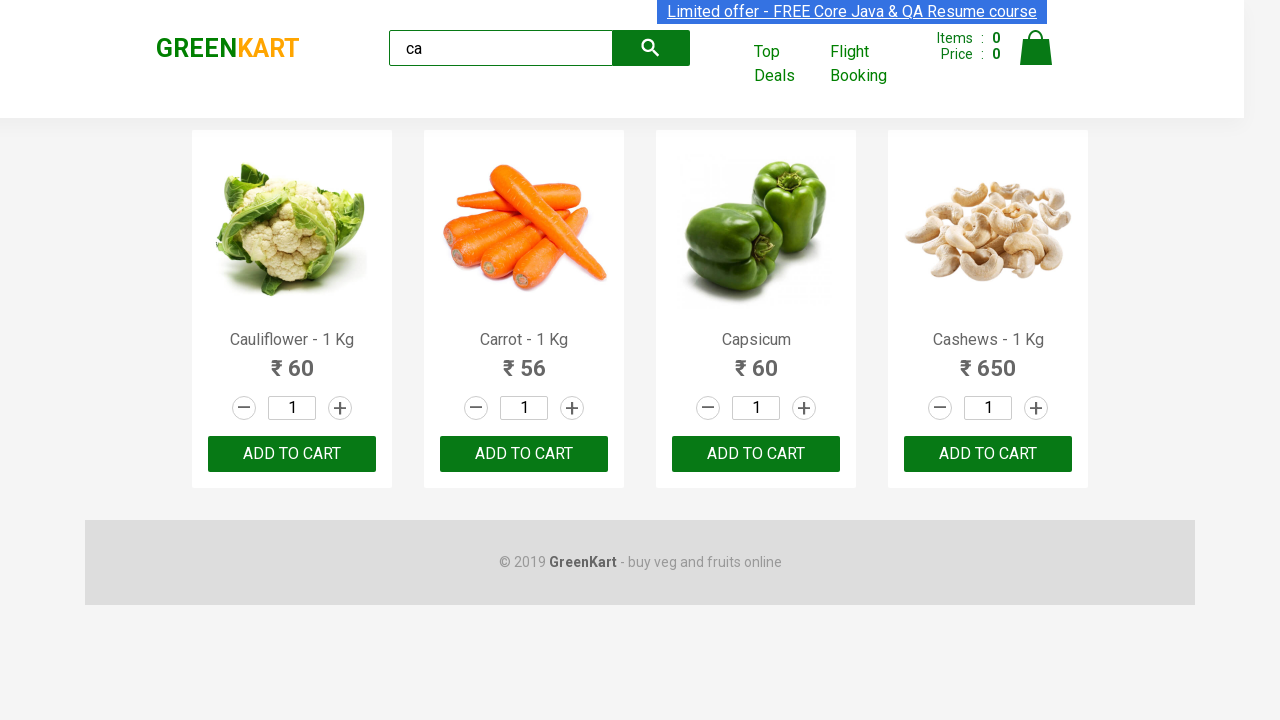

Retrieved all product names from search results
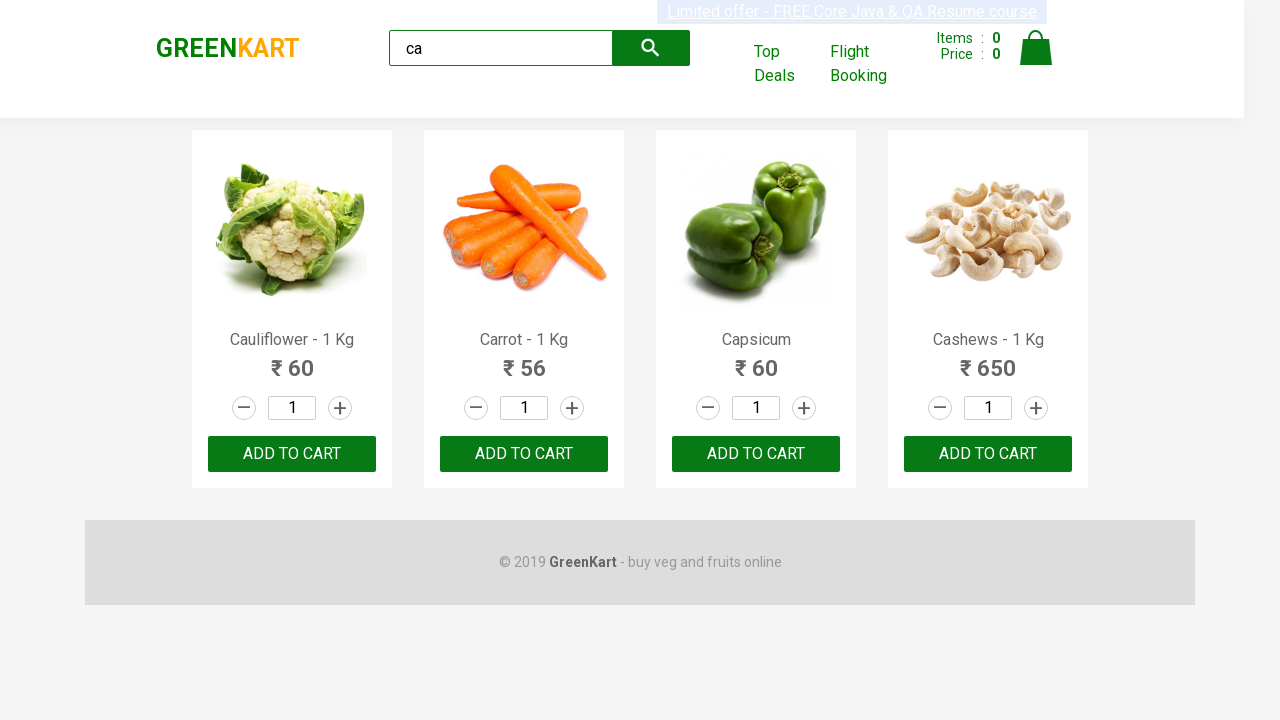

Clicked 'Add to Cart' button for Cashews product at (988, 454) on .product-action button >> nth=3
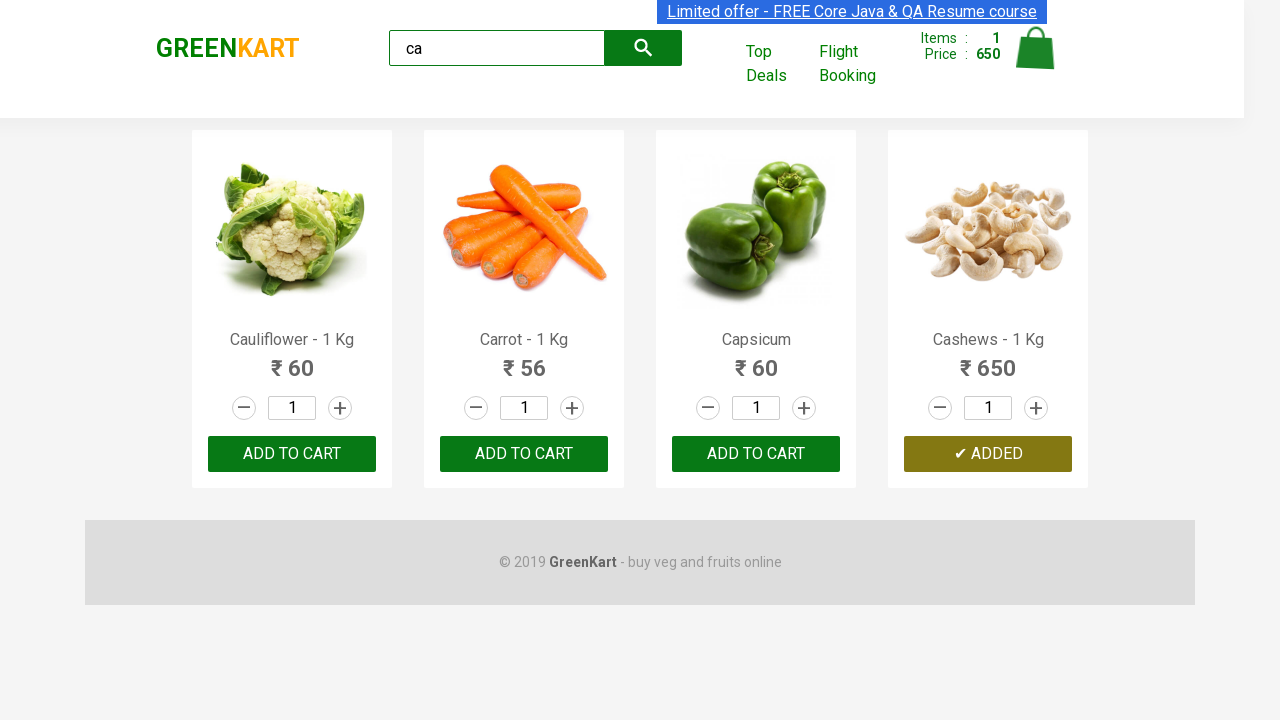

Clicked cart icon to view cart at (1036, 48) on img[alt='Cart']
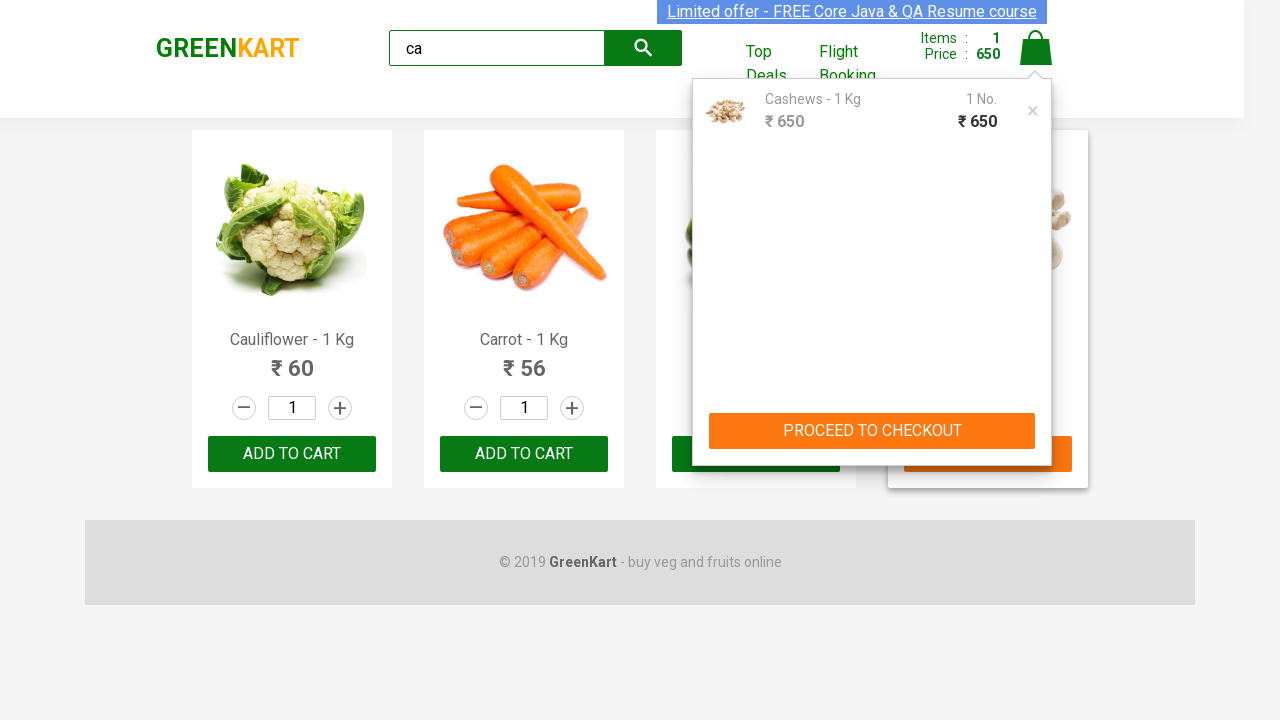

Clicked 'Proceed' button to begin checkout at (872, 431) on .action-block button >> nth=0
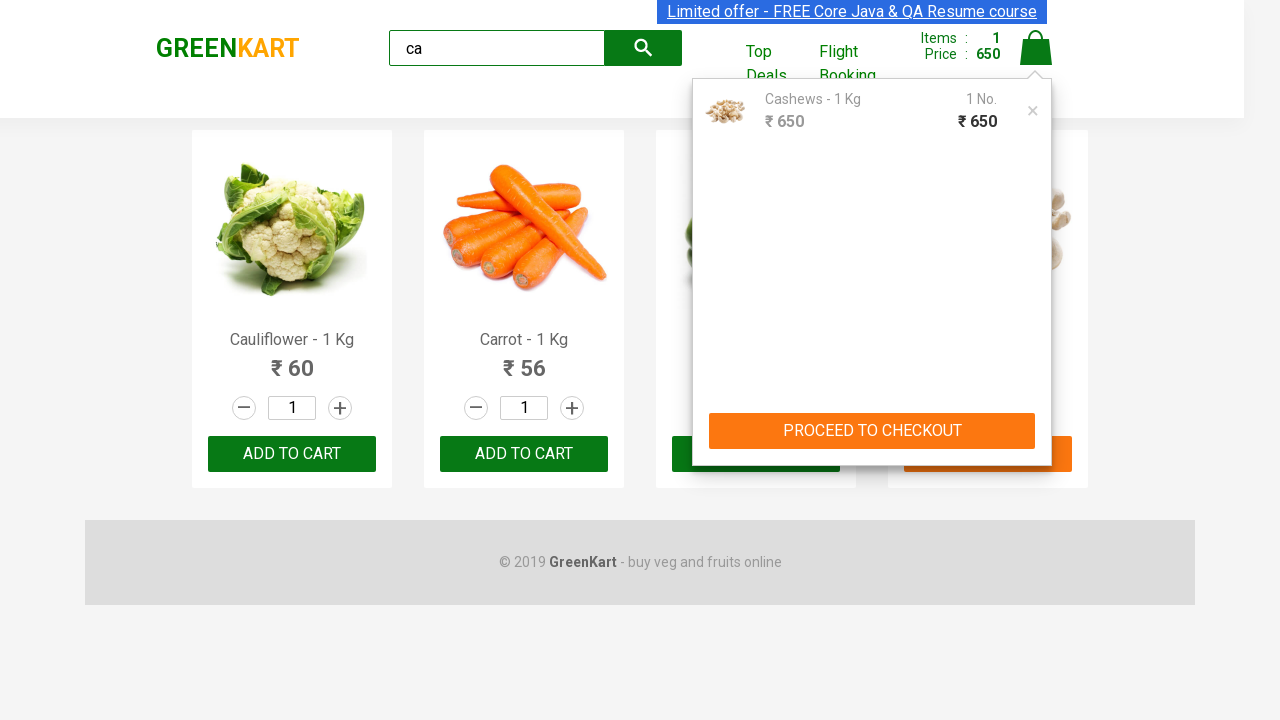

Clicked 'Place Order' button at (1036, 420) on text=Place Order
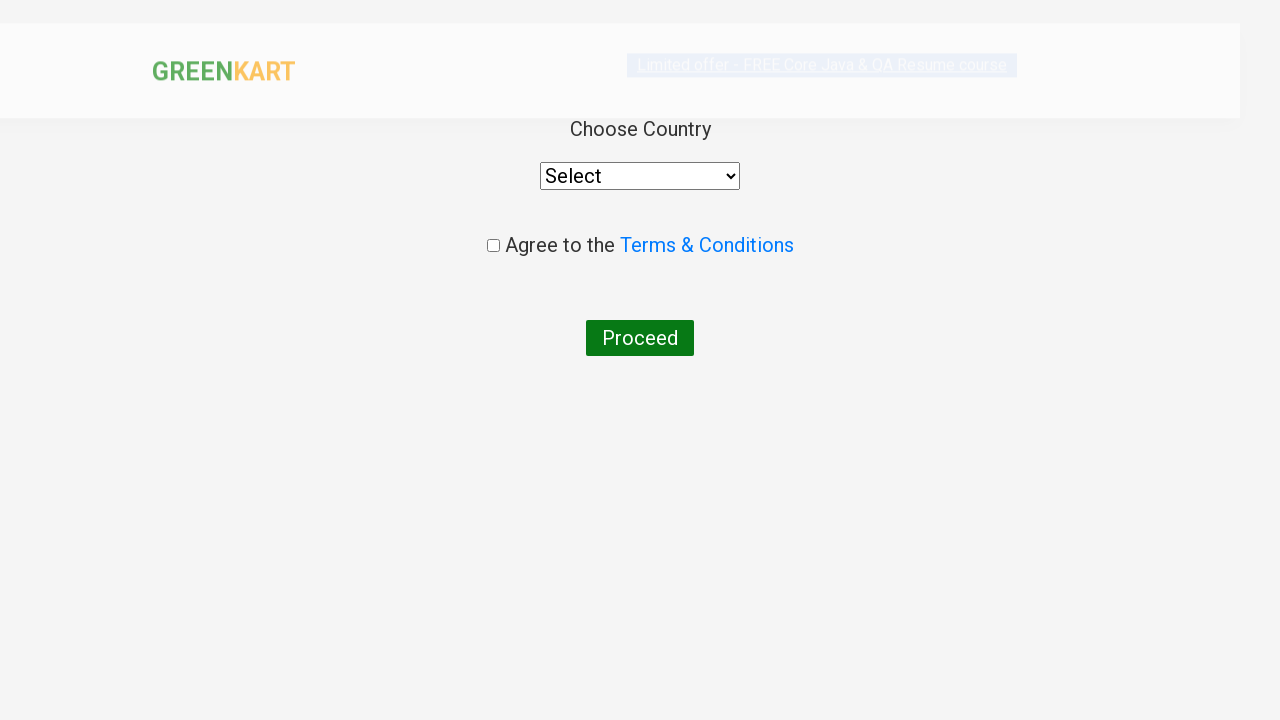

Selected 'India' from country dropdown on select
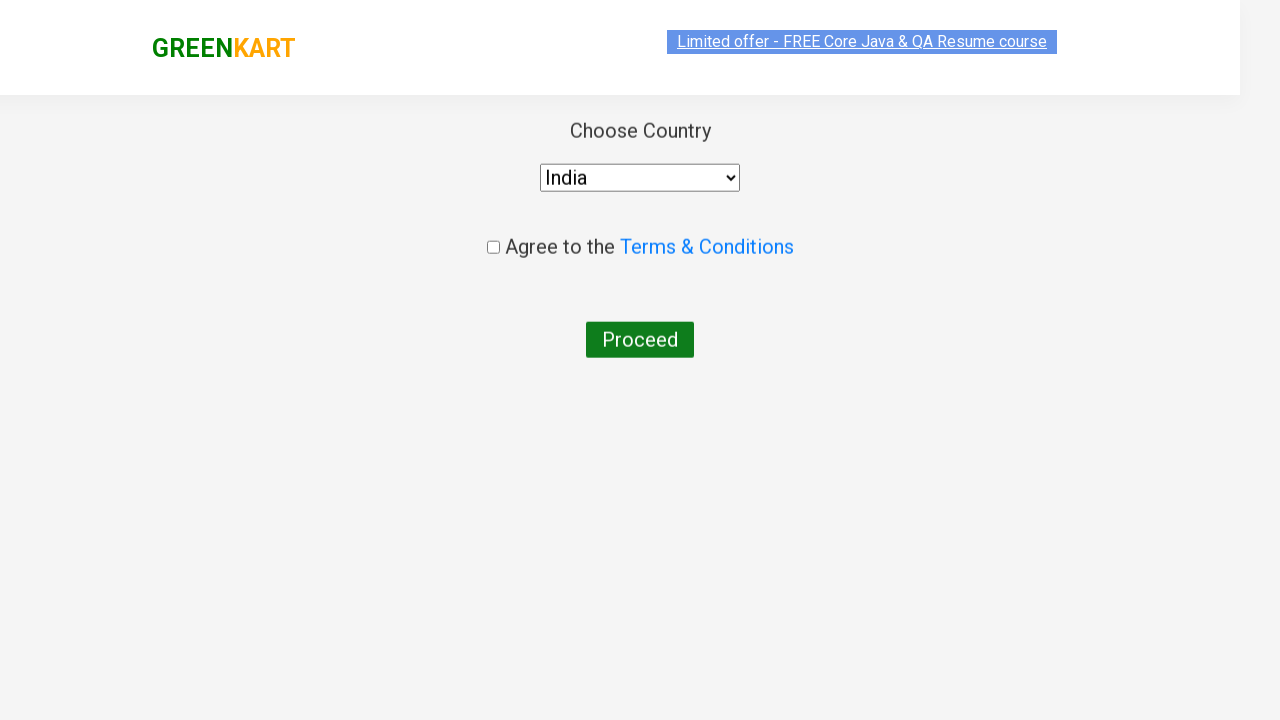

Checked terms and conditions agreement checkbox at (493, 246) on .chkAgree
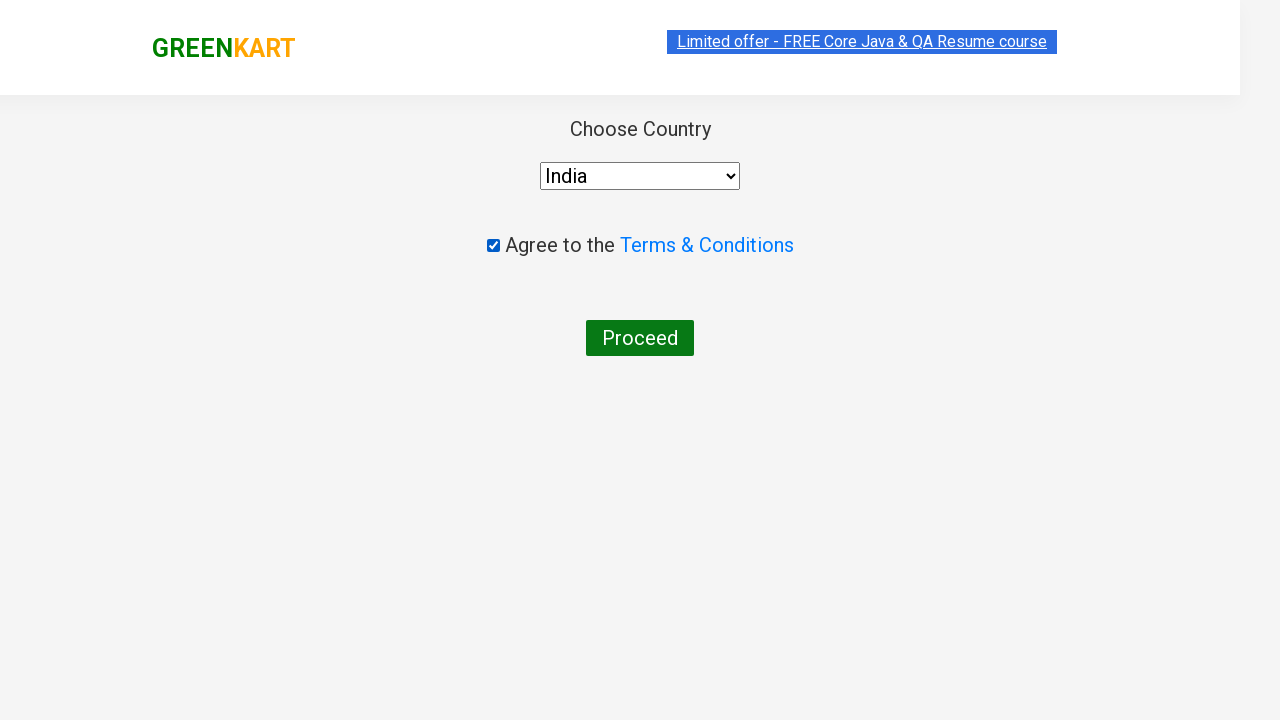

Clicked 'Proceed' button to finalize order submission at (640, 338) on button:has-text('Proceed')
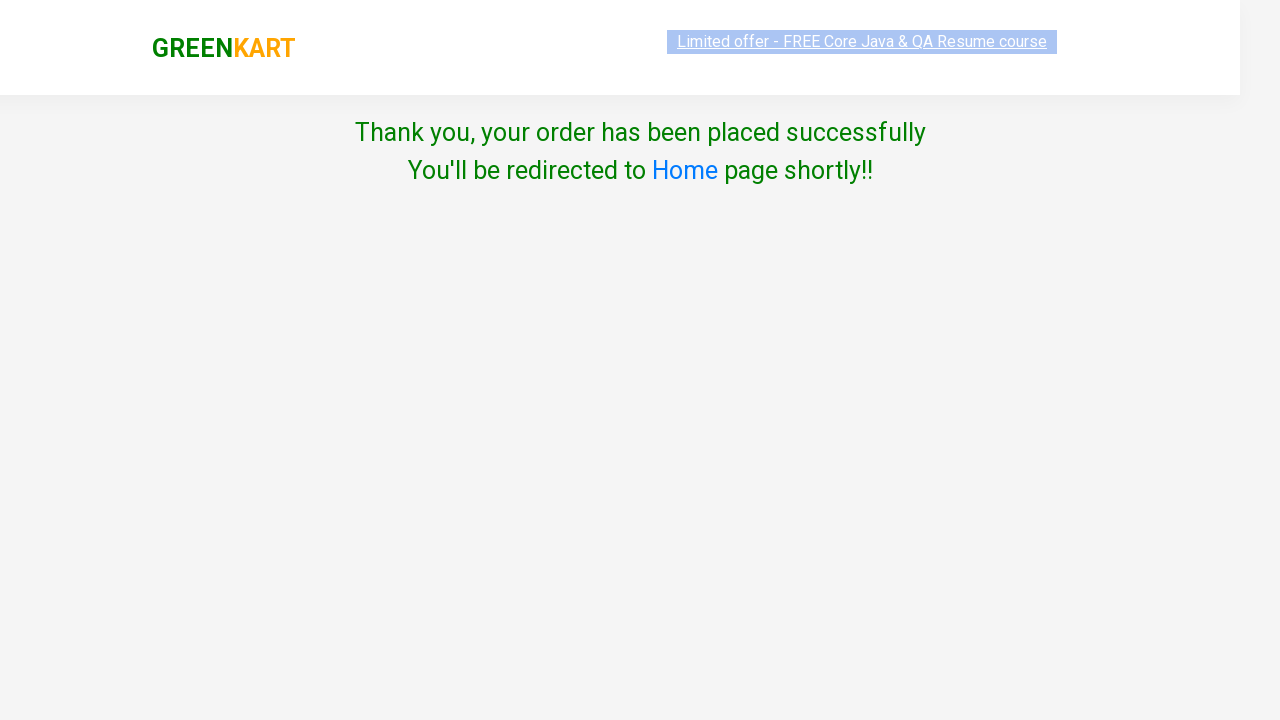

Order confirmation message appeared - order placed successfully
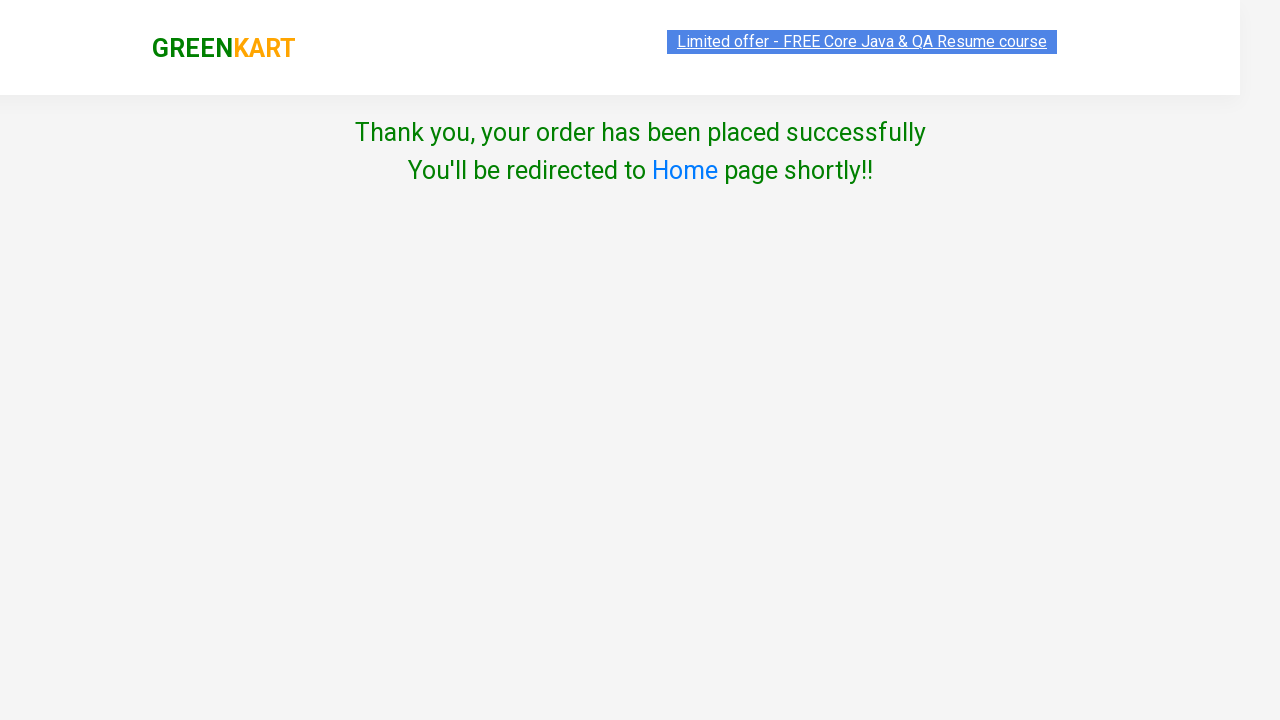

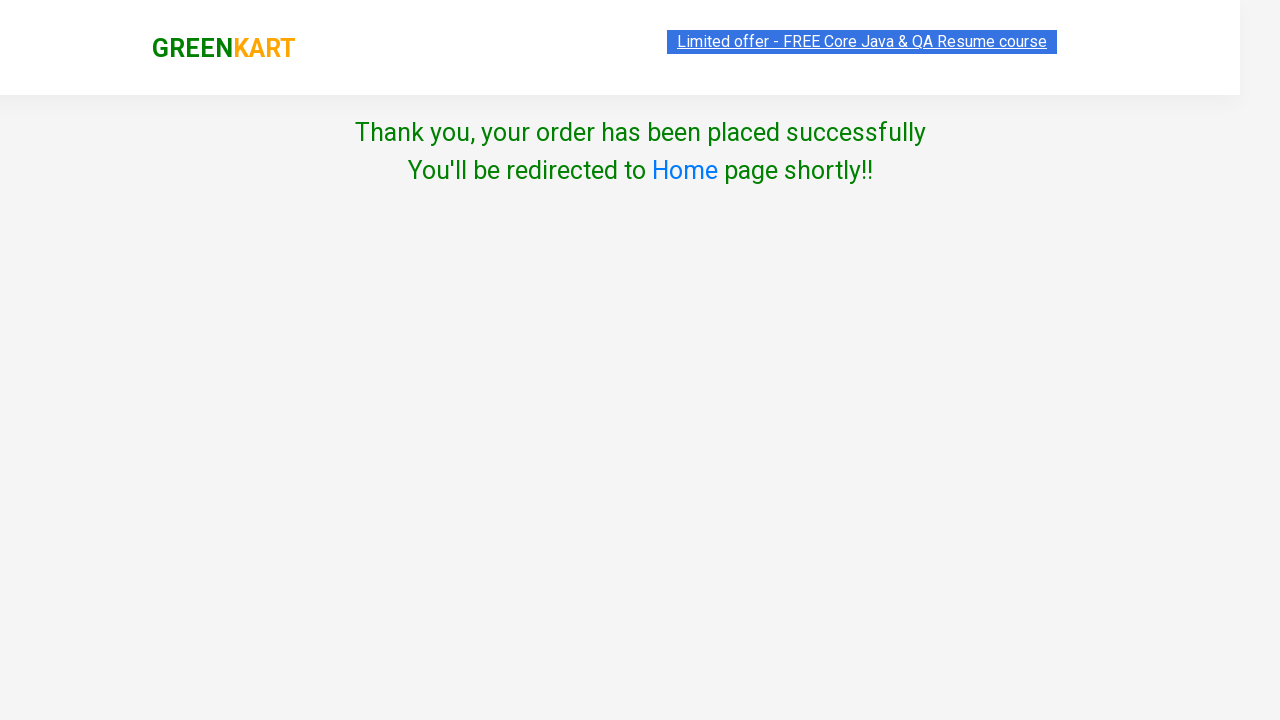